Tests browser tab handling by clicking a button that opens a new tab, switching to the new tab, and verifying the sample text is displayed

Starting URL: https://demoqa.com/browser-windows

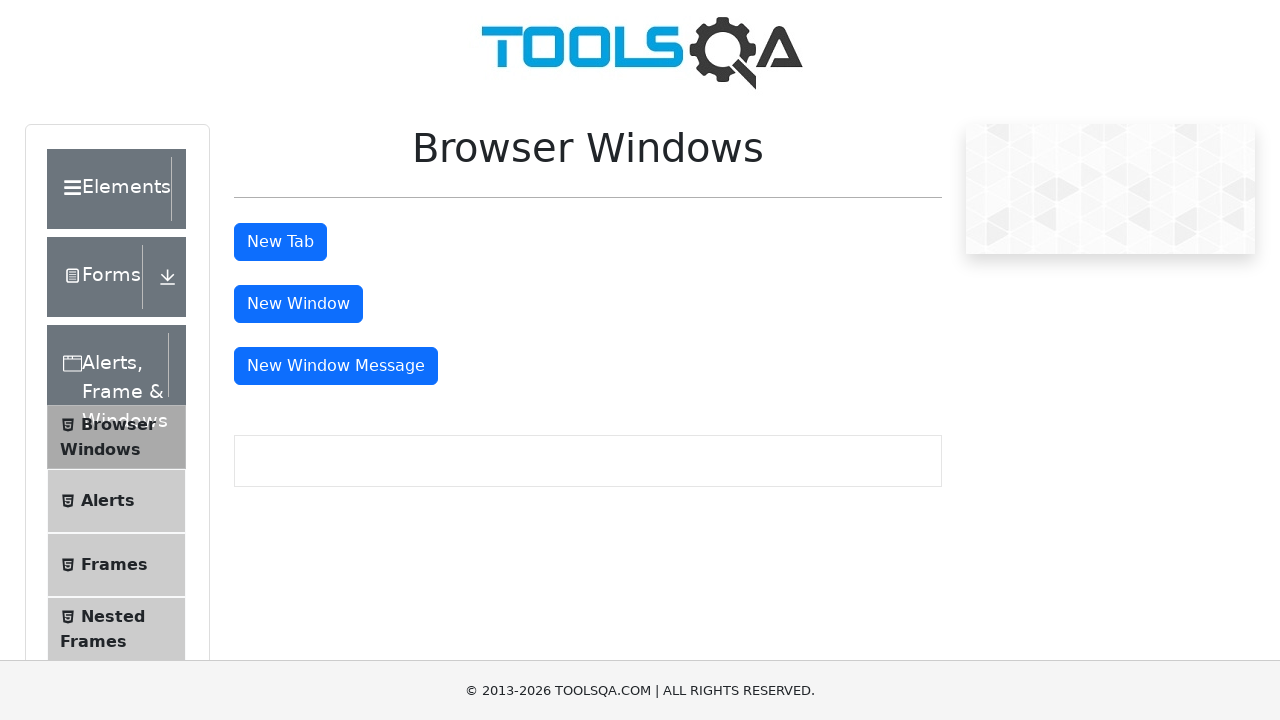

Clicked the 'New Tab' button to open a new tab at (280, 242) on #tabButton
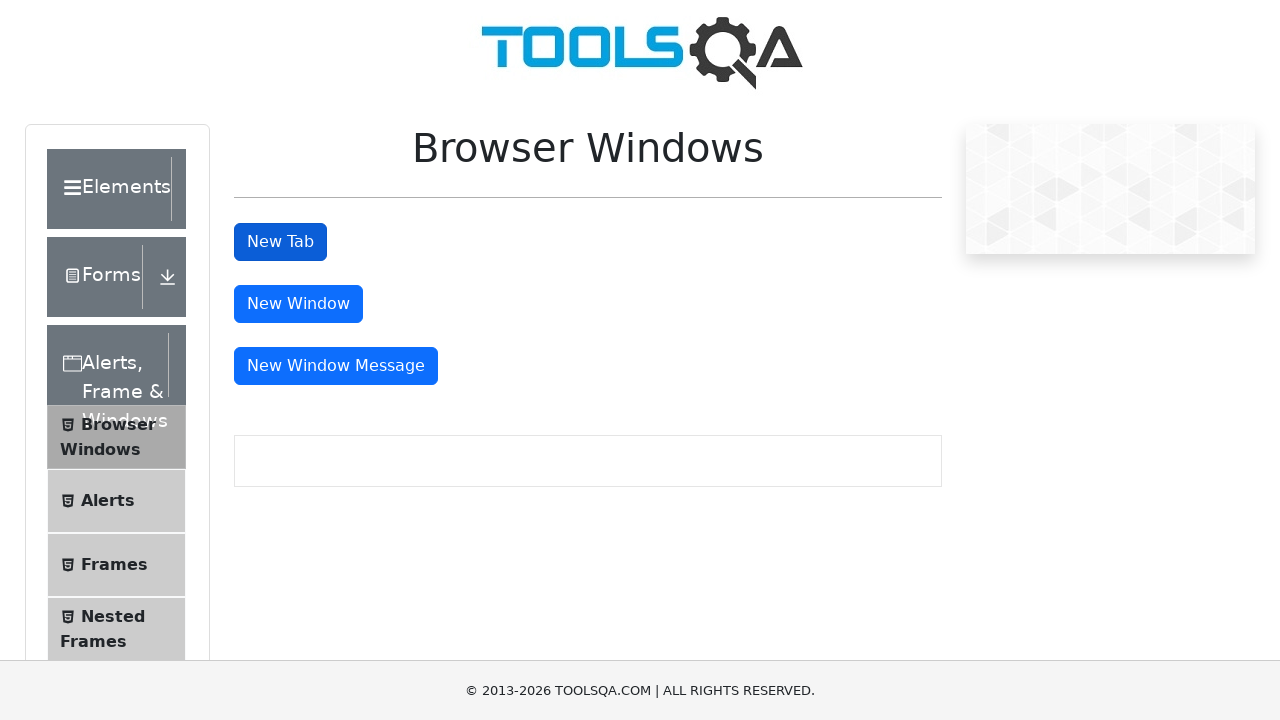

Captured the new tab/page object
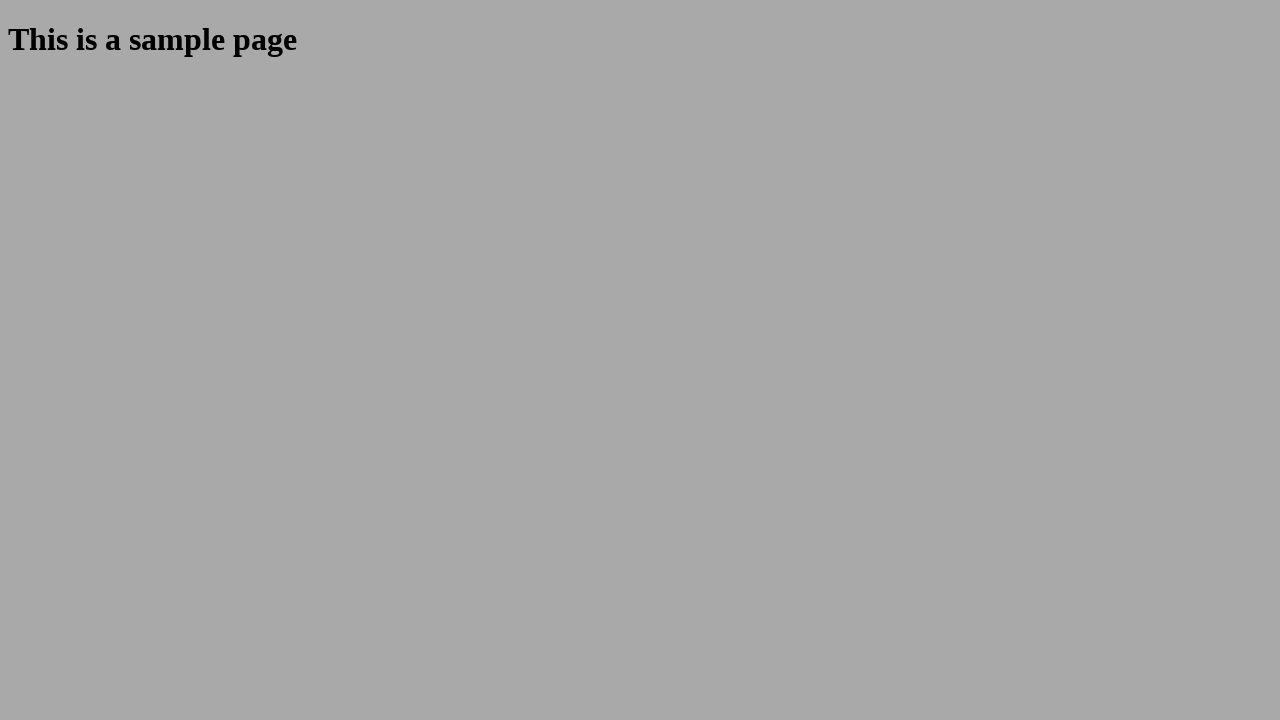

New tab loaded successfully
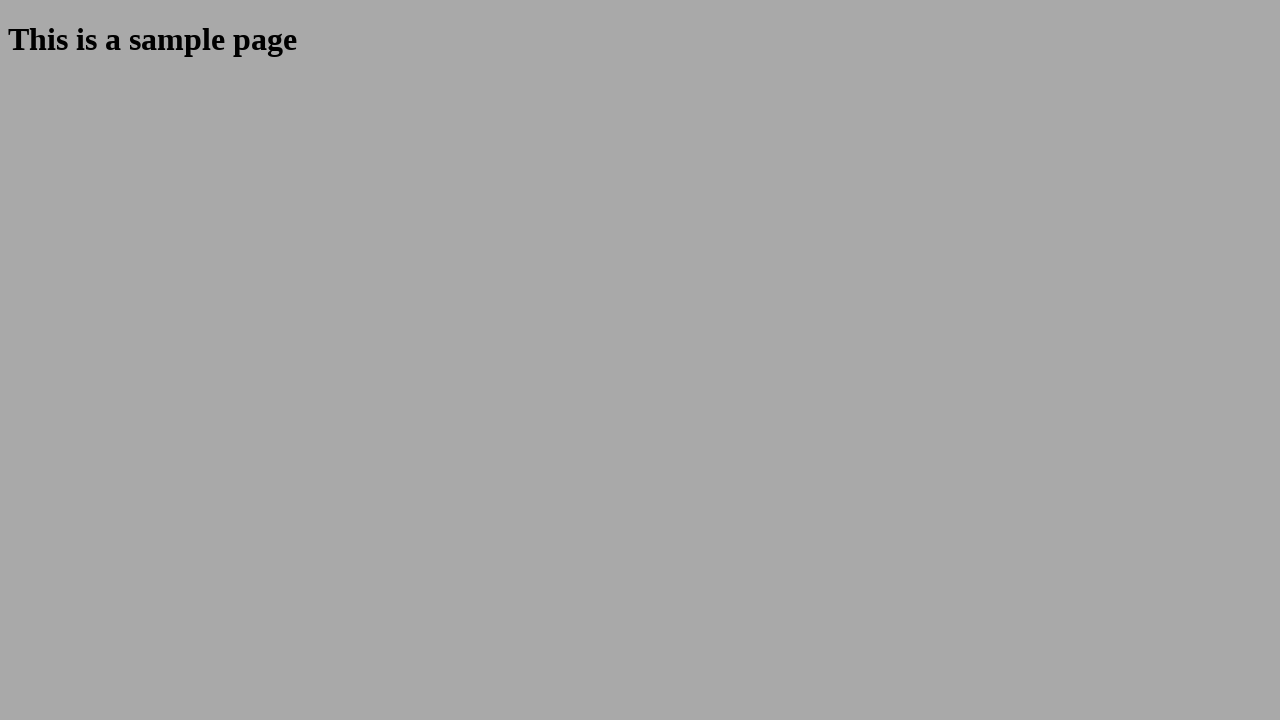

Verified sample heading text is displayed on the new tab
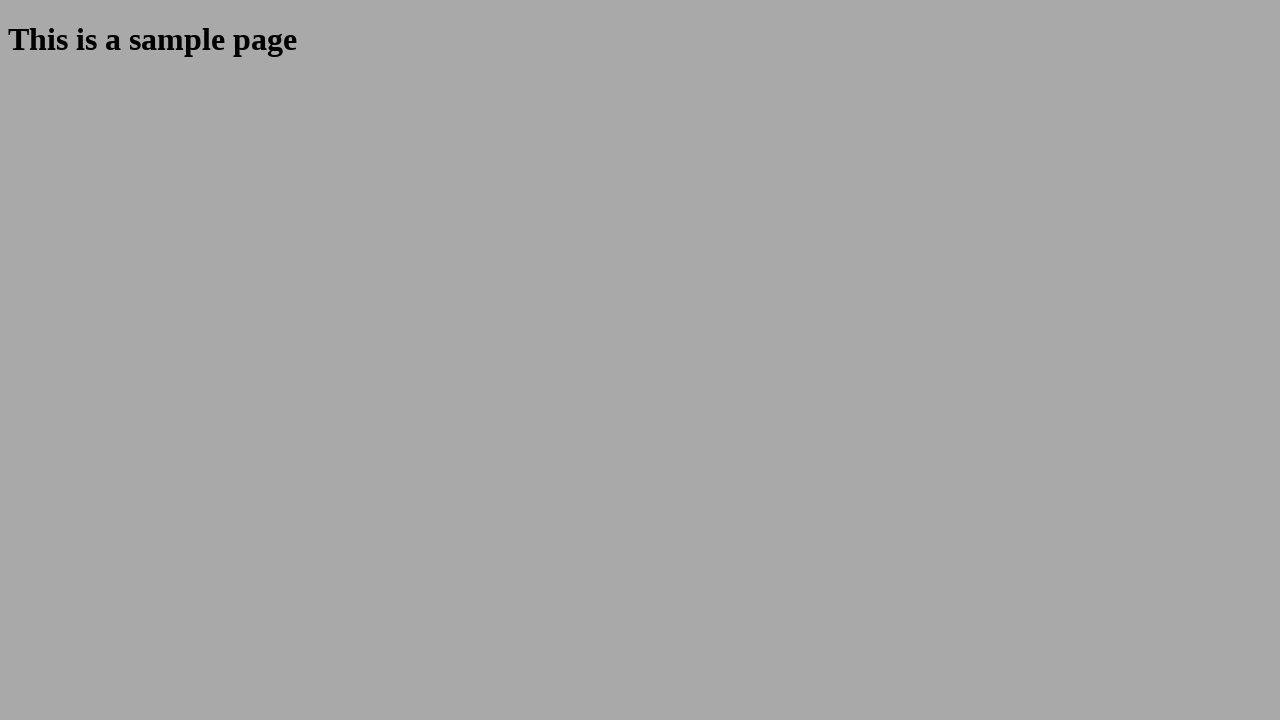

Closed the new tab
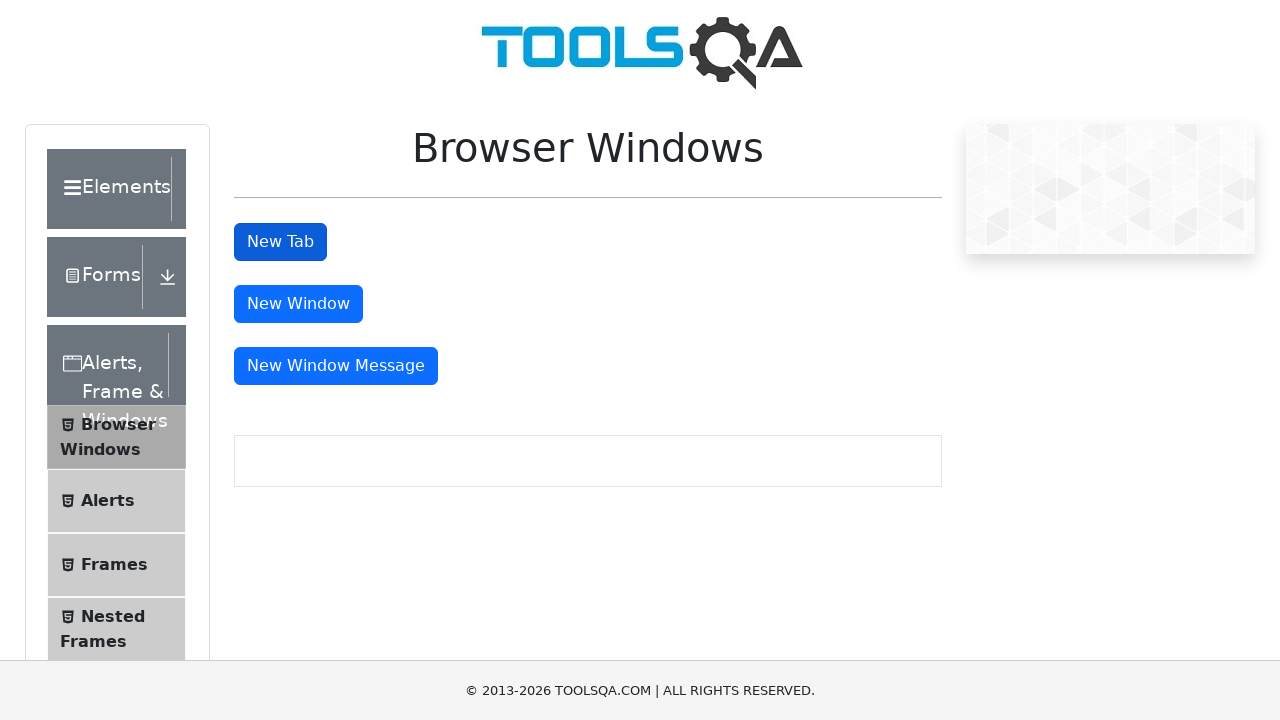

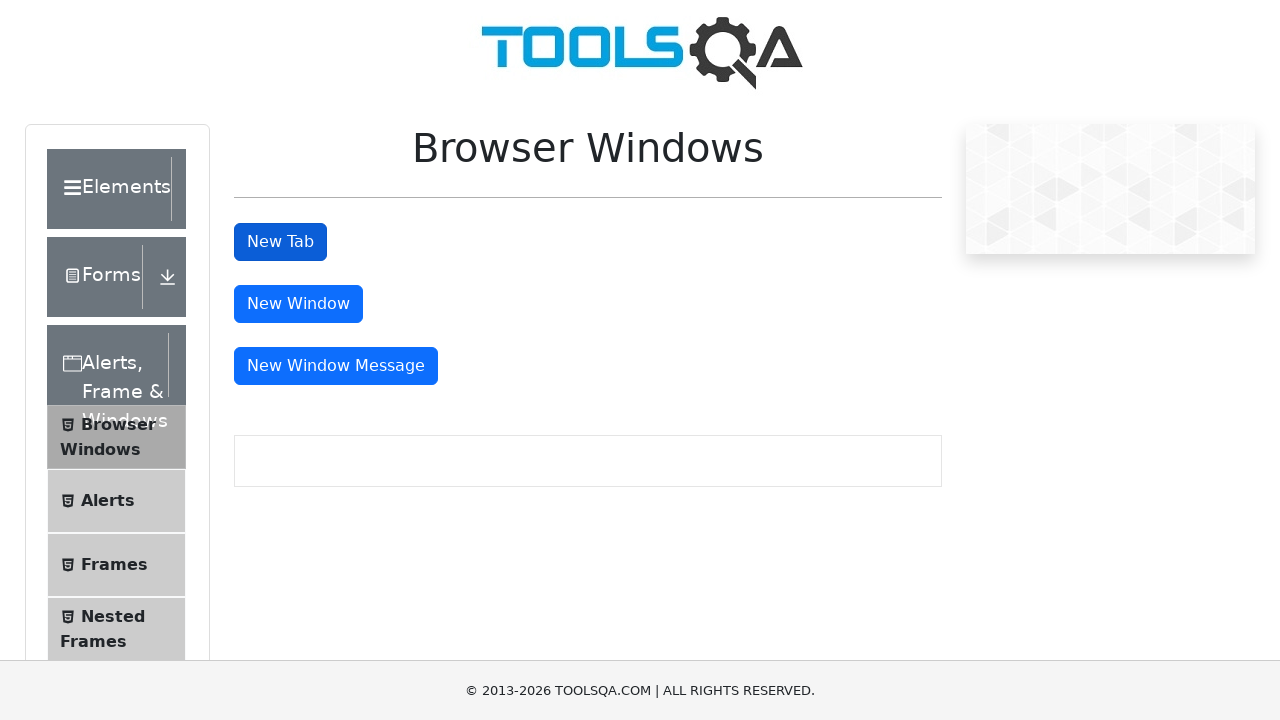